Tests JavaScript prompt functionality on W3Schools by switching to the iframe, clicking the "Try it" button, handling the browser prompt dialog by entering a name, and verifying the result text is displayed.

Starting URL: https://www.w3schools.com/jsref/tryit.asp?filename=tryjsref_prompt

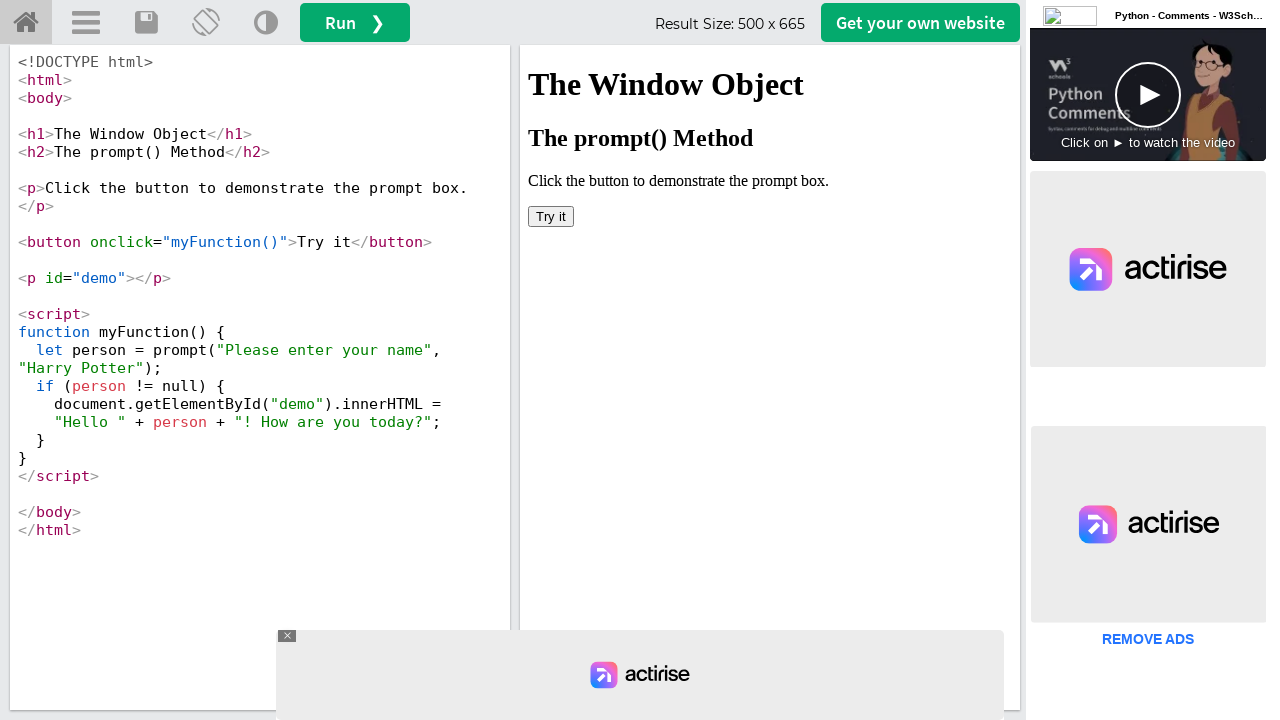

Located the iframe containing the demo
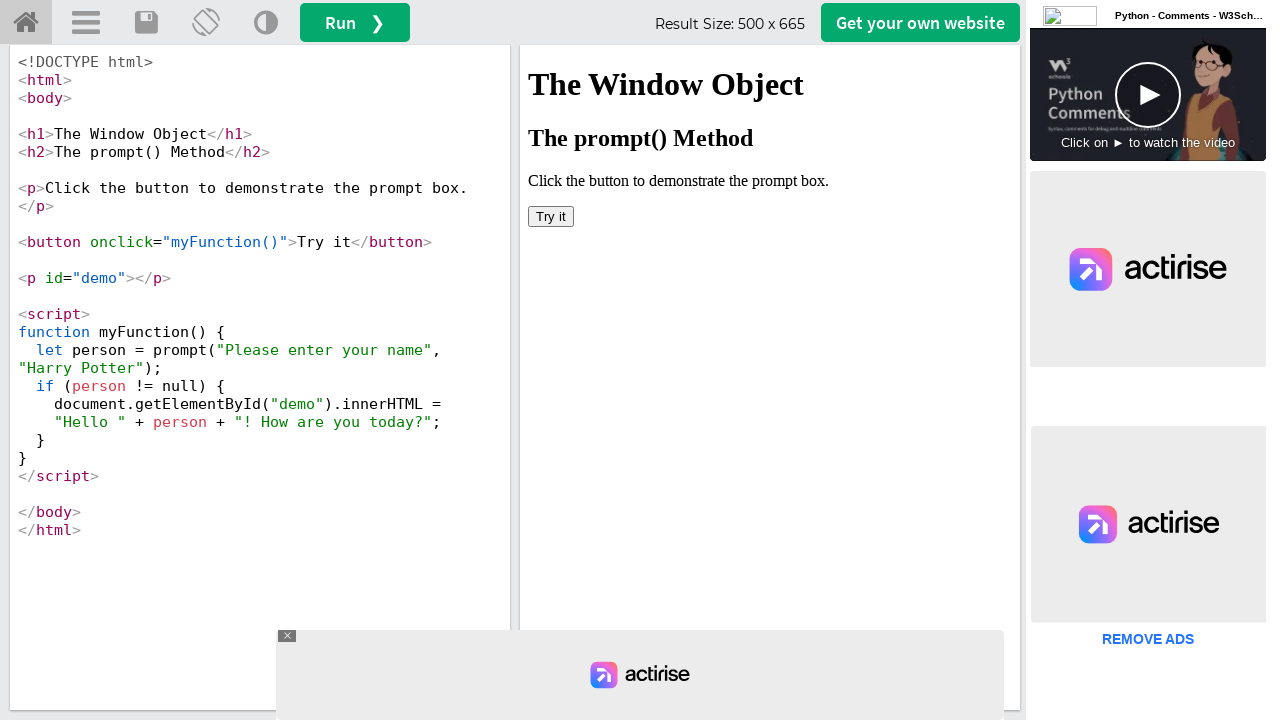

Clicked the 'Try it' button in the iframe at (551, 216) on #iframeResult >> internal:control=enter-frame >> button >> internal:has-text="Tr
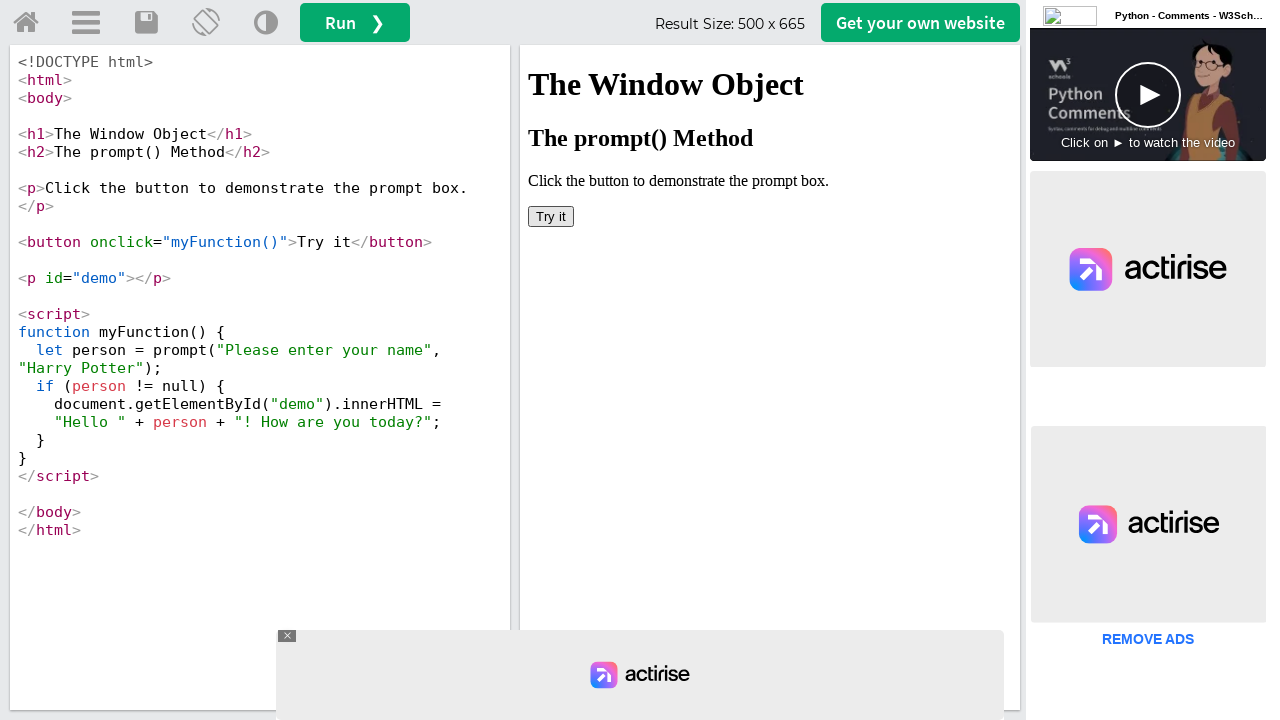

Set up dialog handler to accept prompt with 'Carlos'
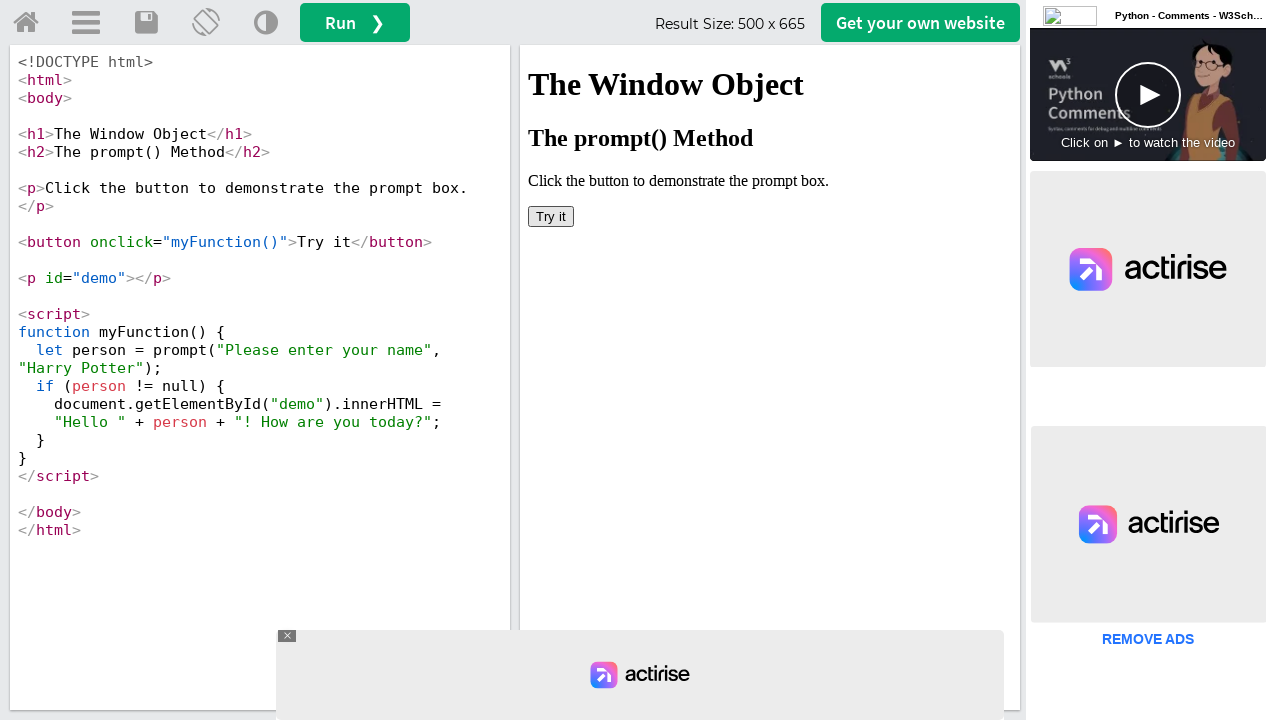

Clicked the 'Try it' button again to trigger the prompt dialog at (551, 216) on #iframeResult >> internal:control=enter-frame >> button >> internal:has-text="Tr
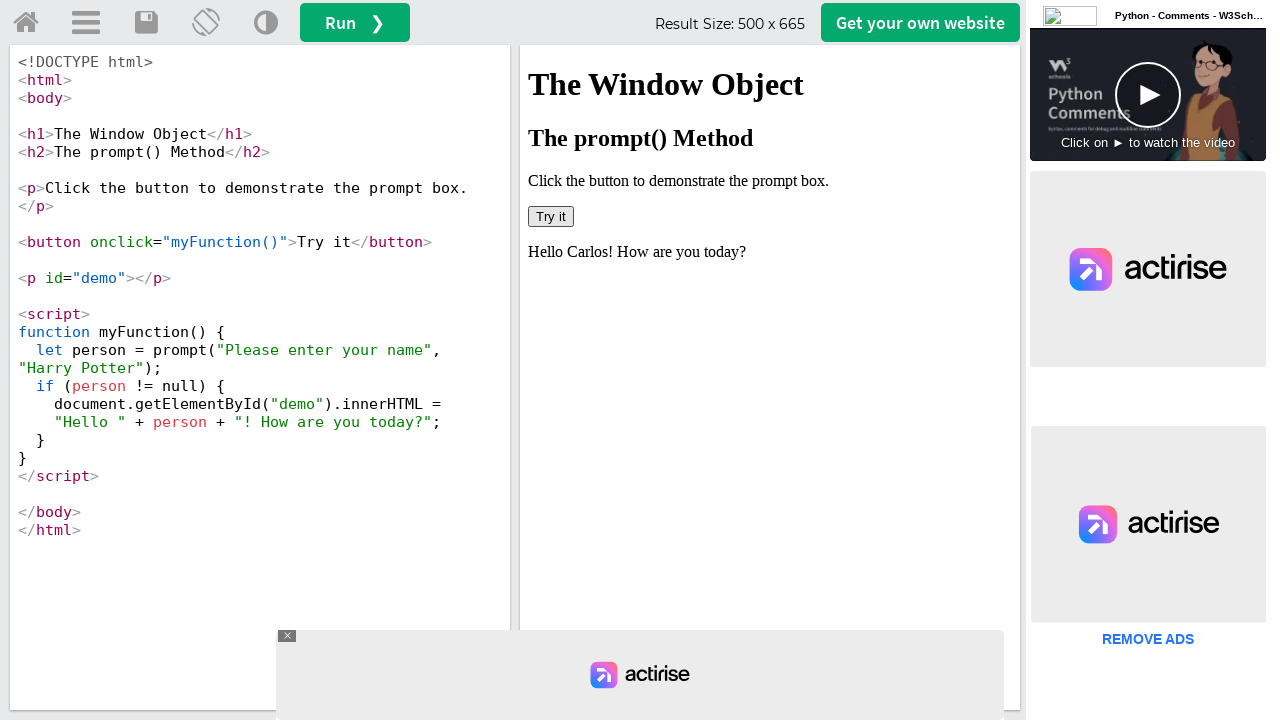

Verified the result text appeared in the demo element
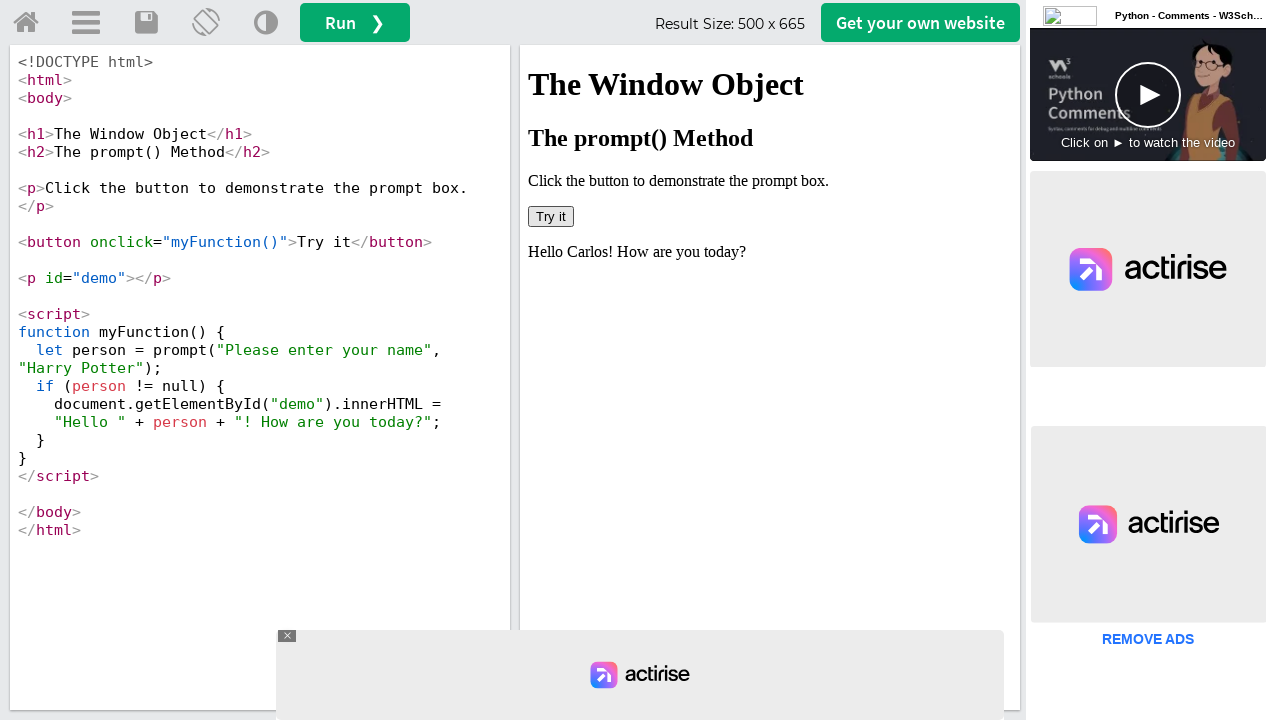

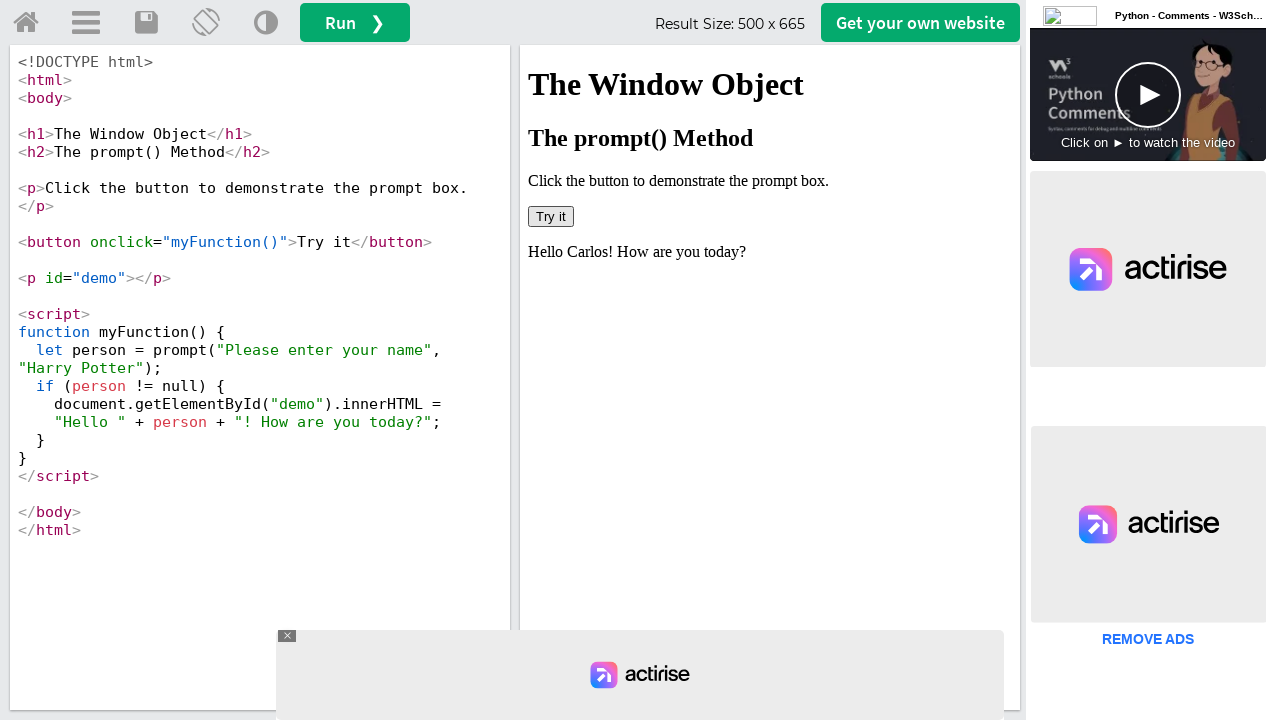